Navigates to an Angular demo application and clicks on the Virtual Library button to navigate to the library section

Starting URL: https://rahulshettyacademy.com/angularAppdemo/

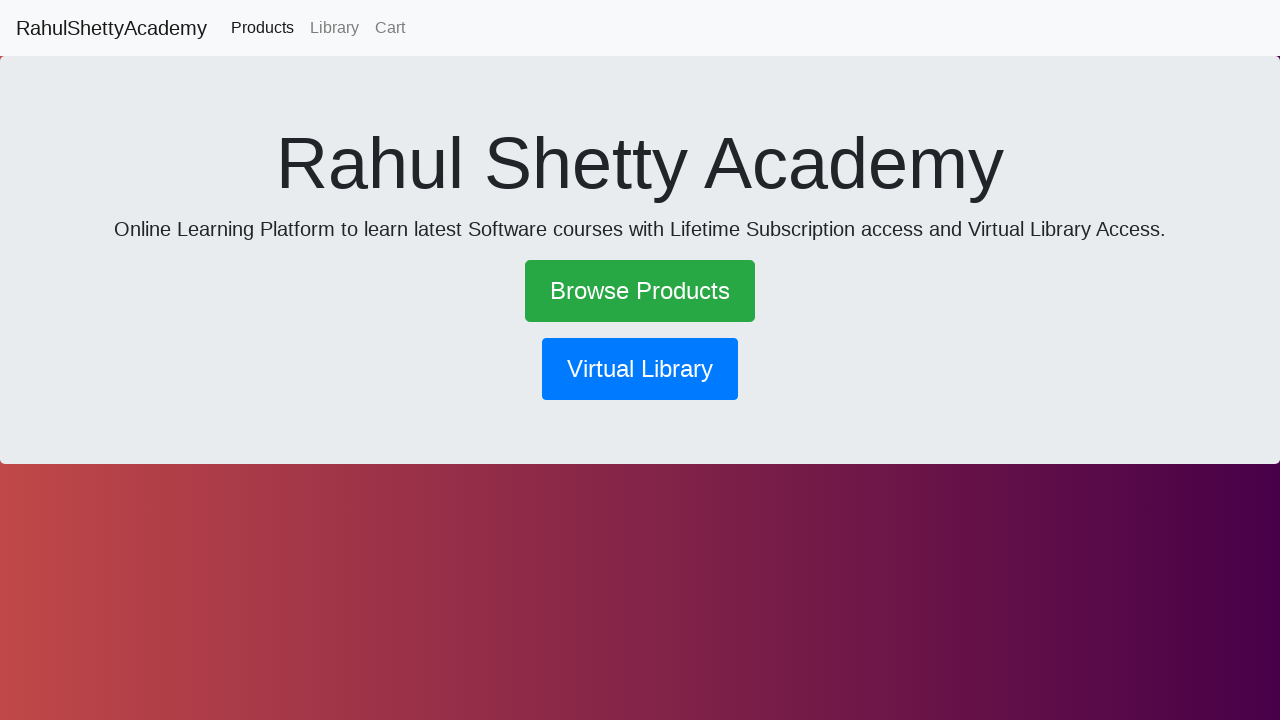

Clicked on the Virtual Library button to navigate to library section at (640, 369) on button[routerlink*='/library']
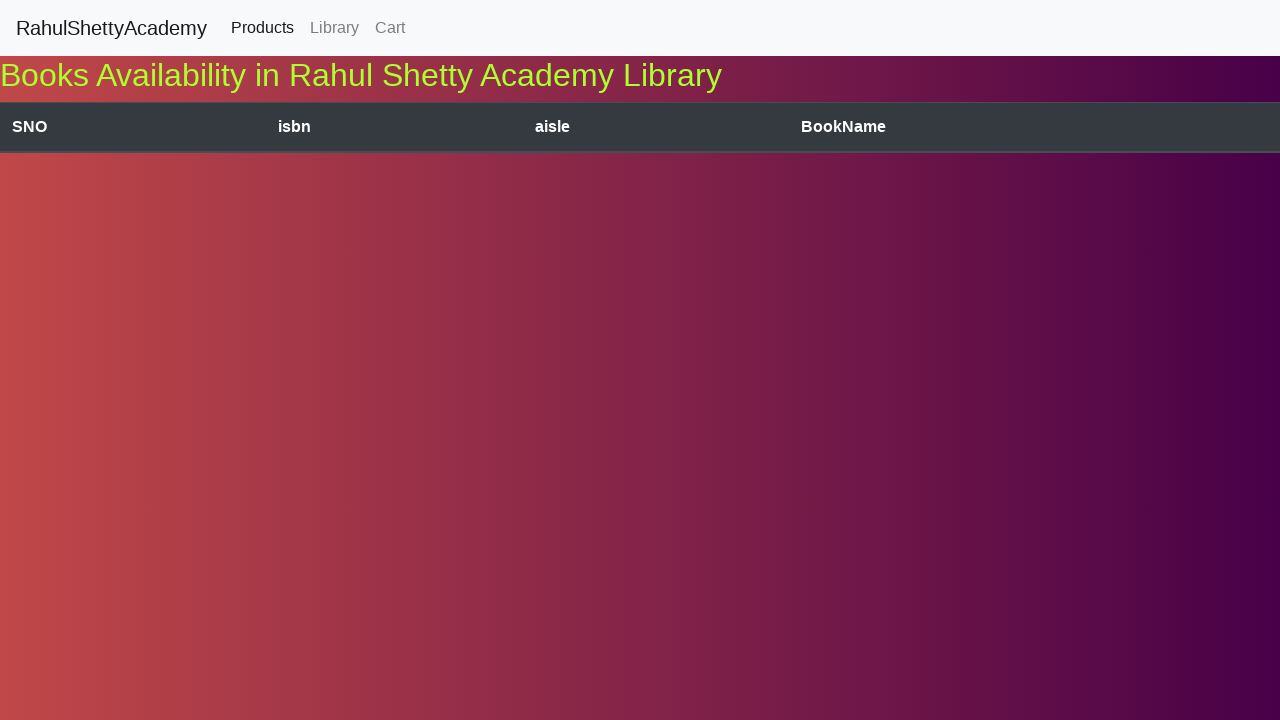

Waited for network activity to complete and page to load
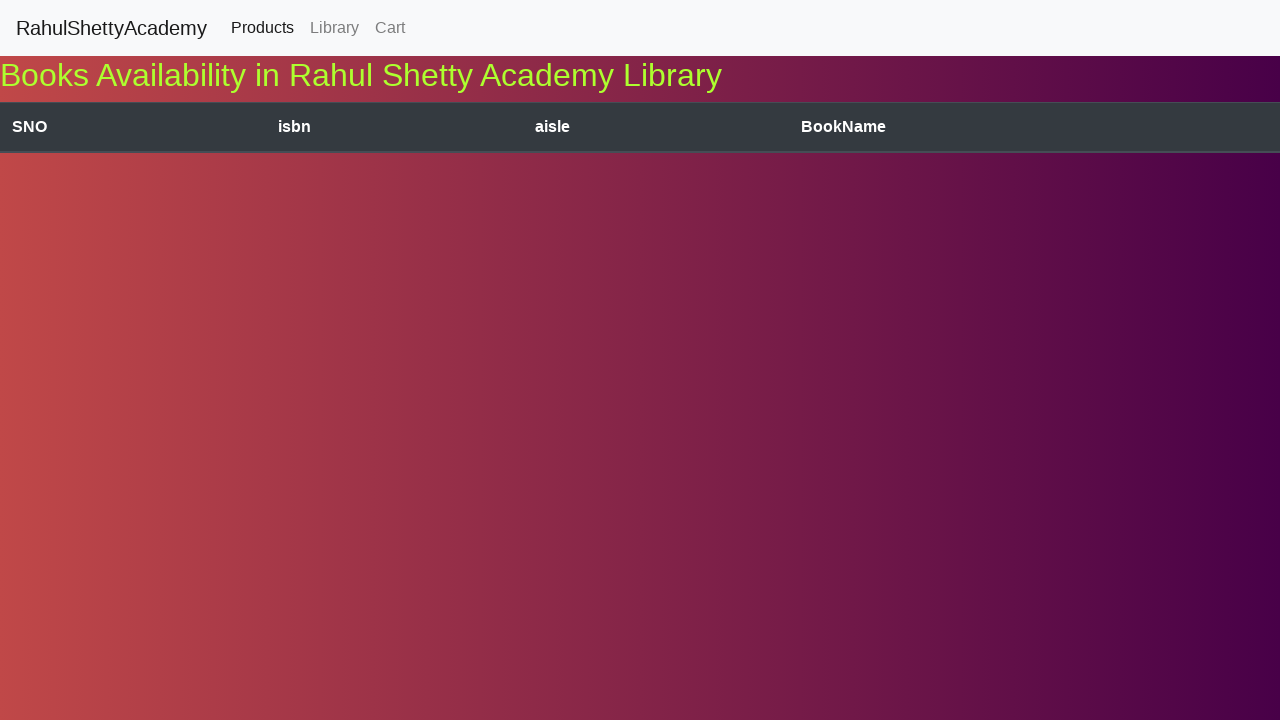

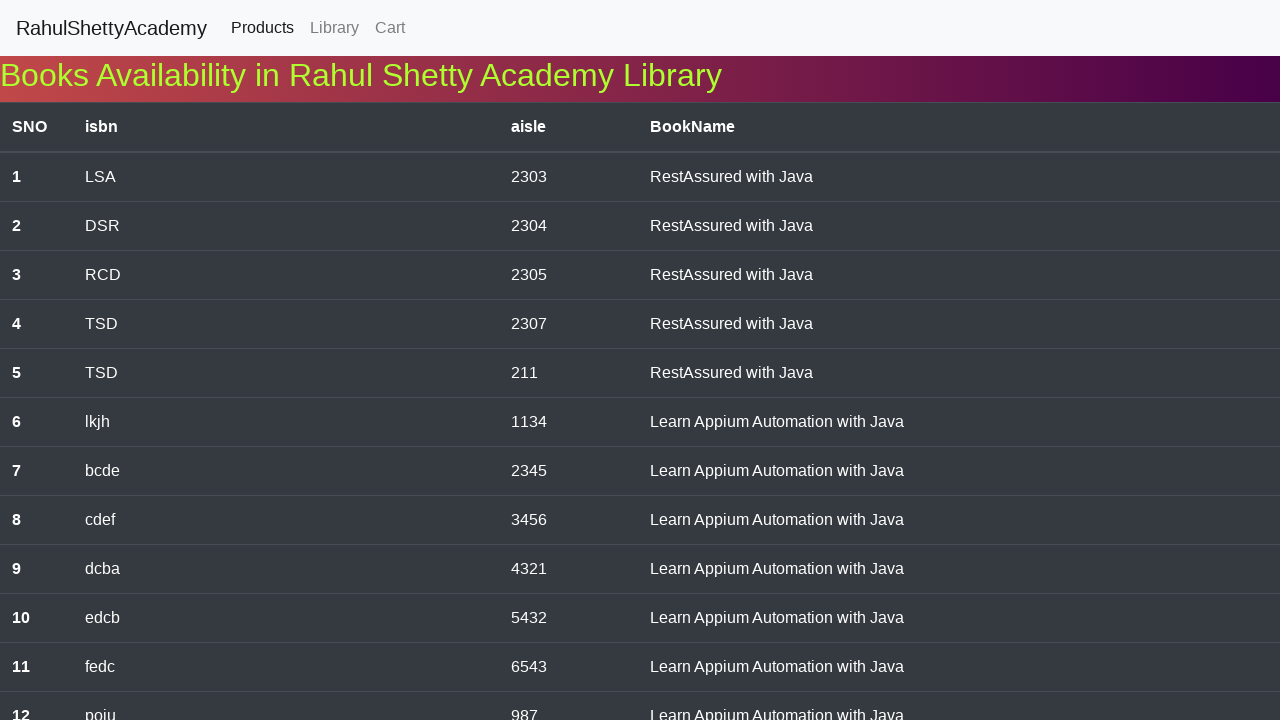